Navigates to a demo page and scrolls down the page by 500 pixels

Starting URL: https://demoqa.com/menu

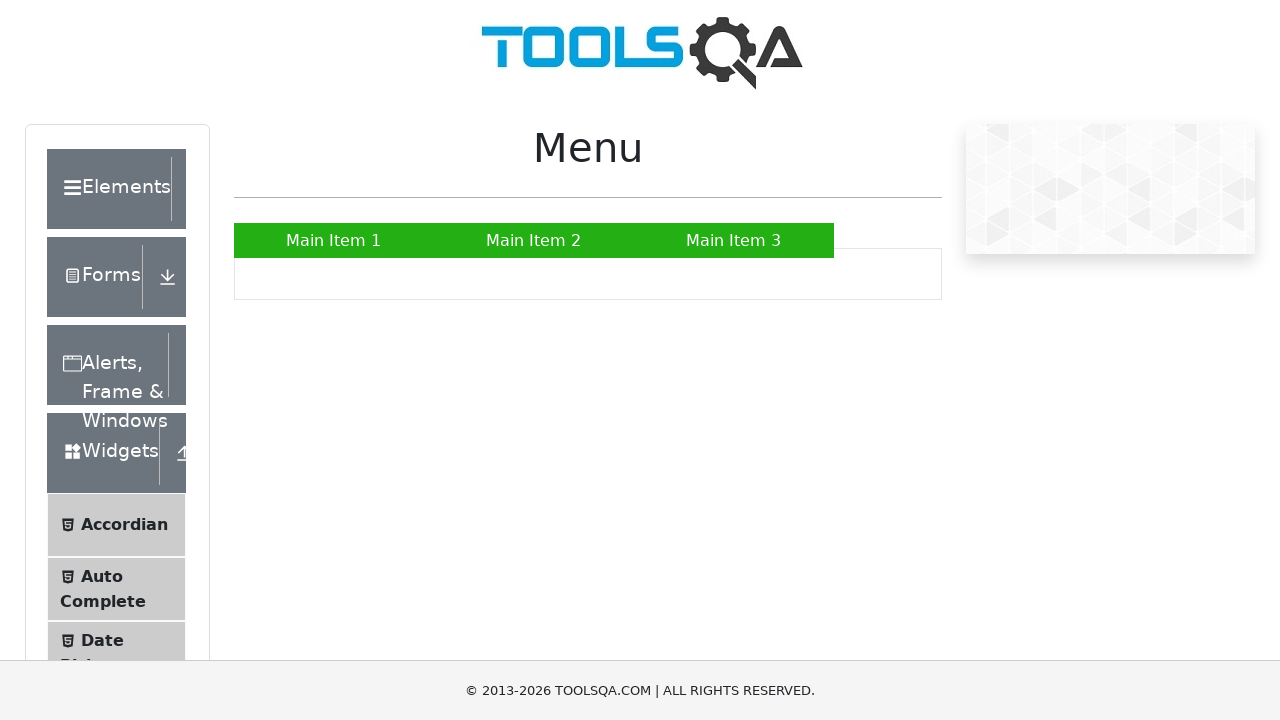

Scrolled down the page by 500 pixels
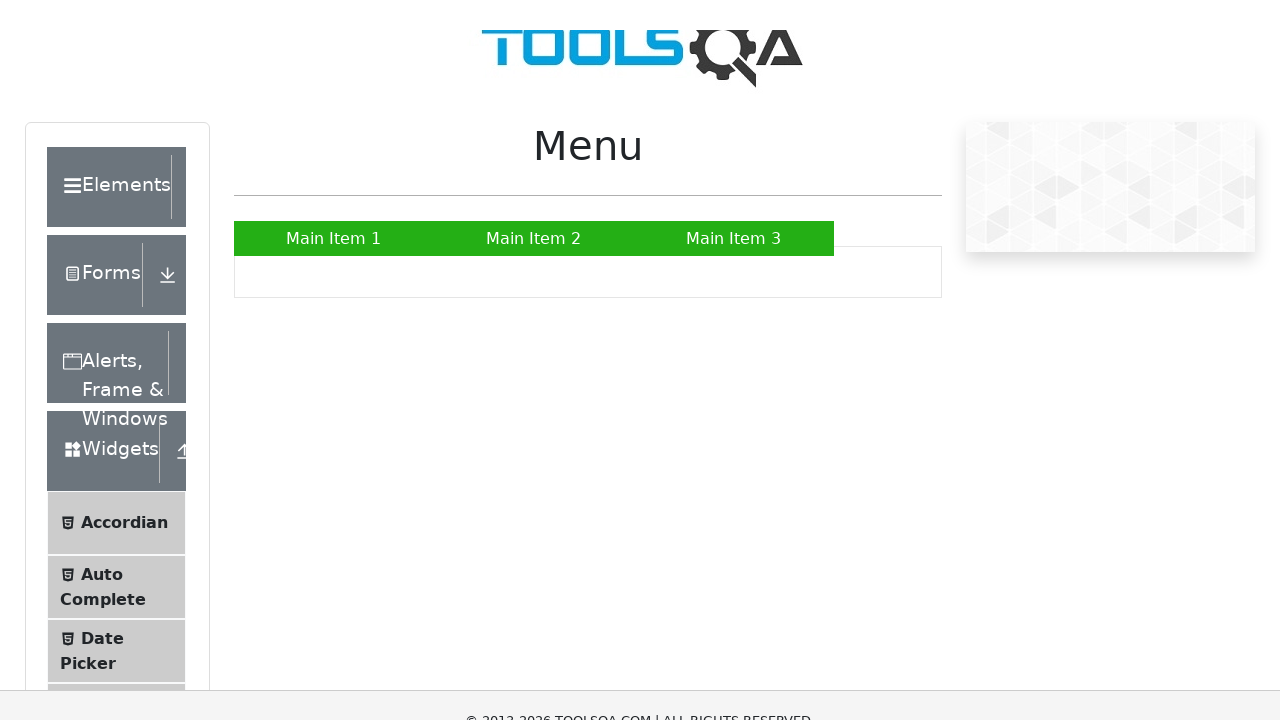

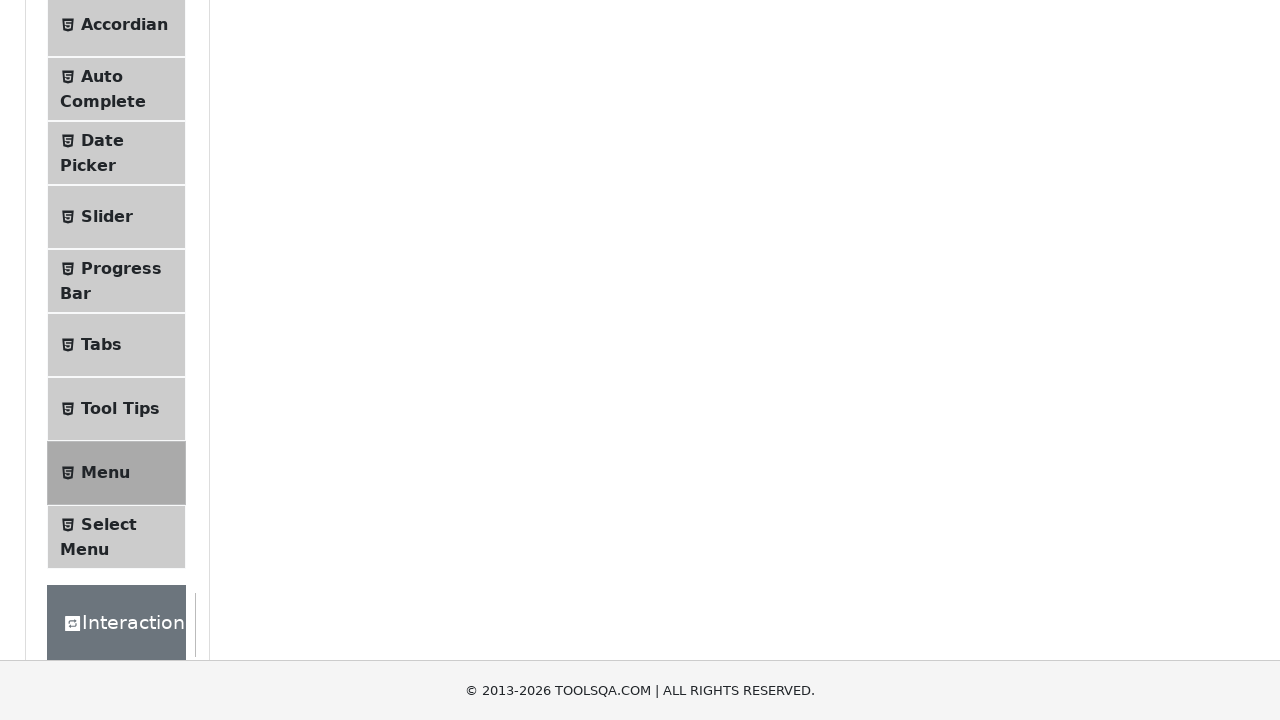